Tests A/B Testing page navigation by clicking the A/B Testing link and verifying the page title

Starting URL: https://the-internet.herokuapp.com/

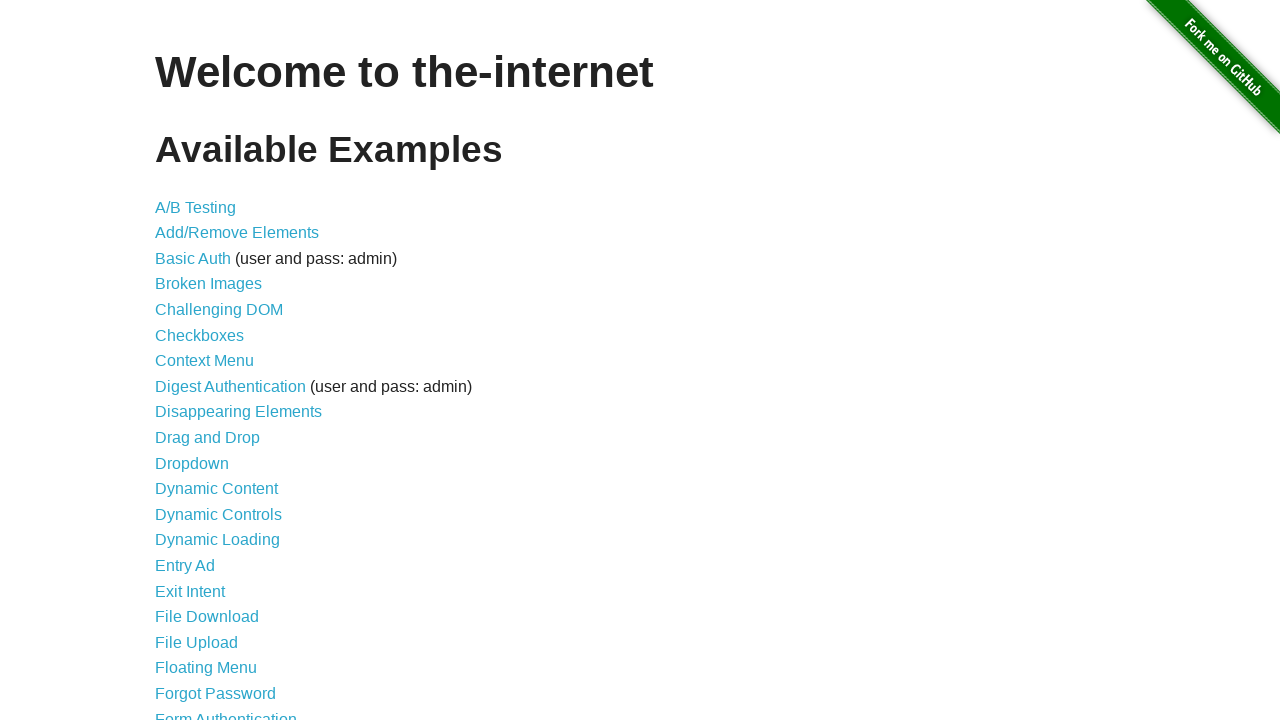

Clicked A/B Testing link at (196, 207) on a[href='/abtest']
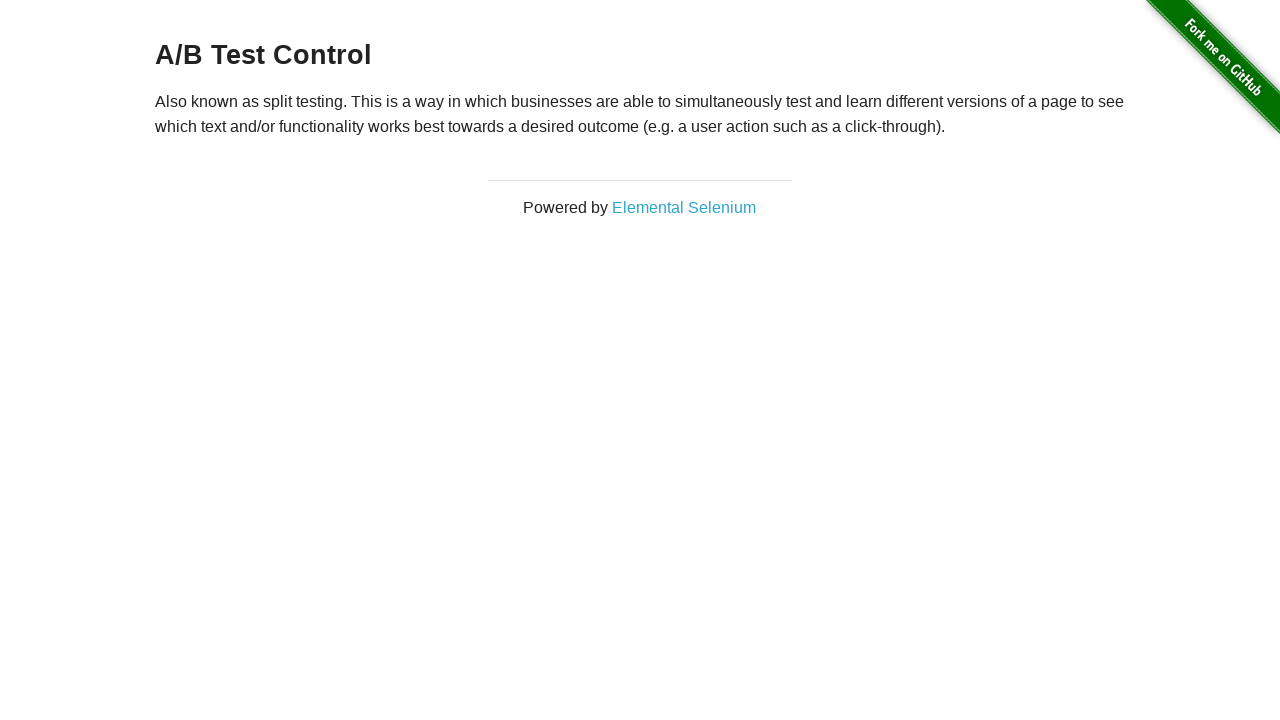

Located h3 heading element
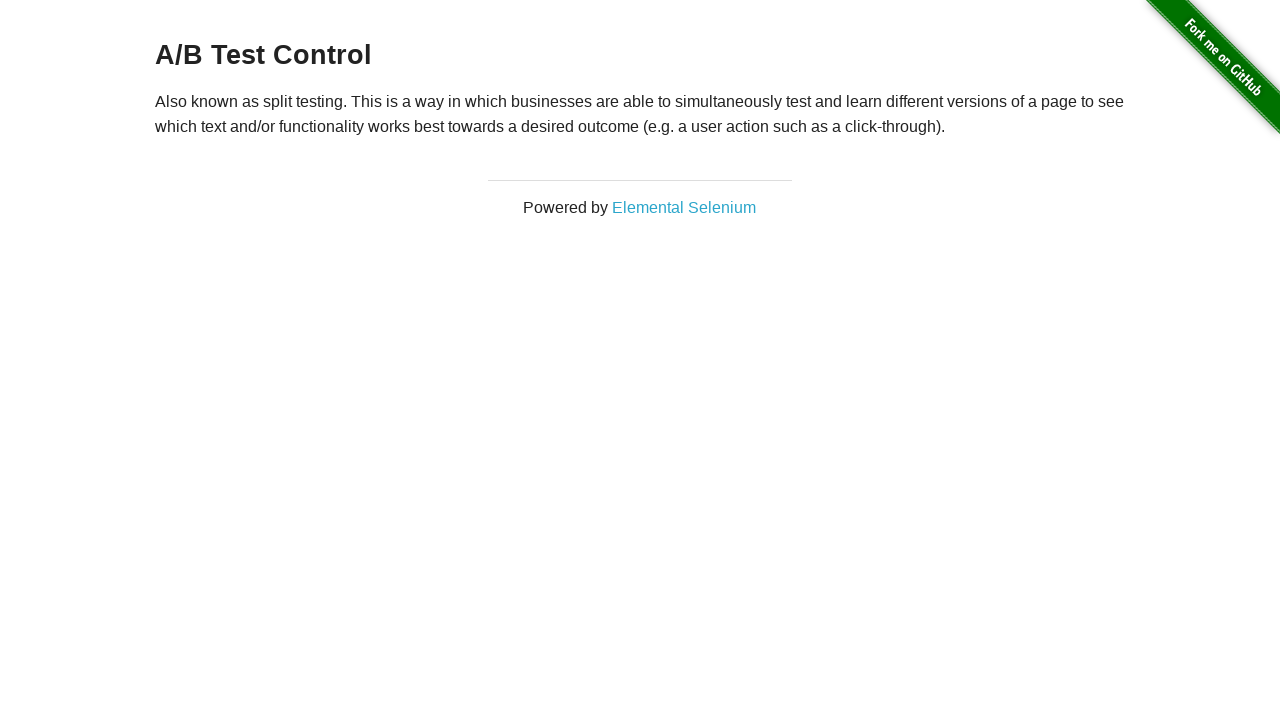

Waited for h3 heading to be visible
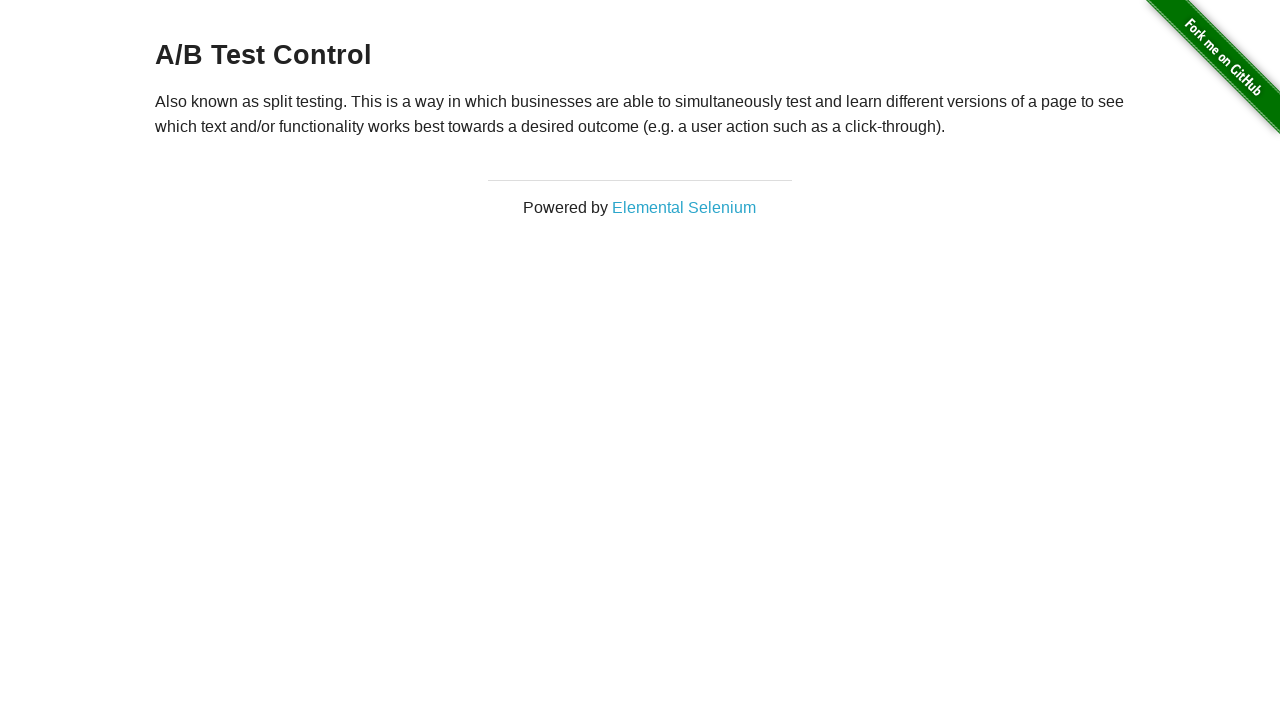

Verified heading text is 'A/B Test Control'
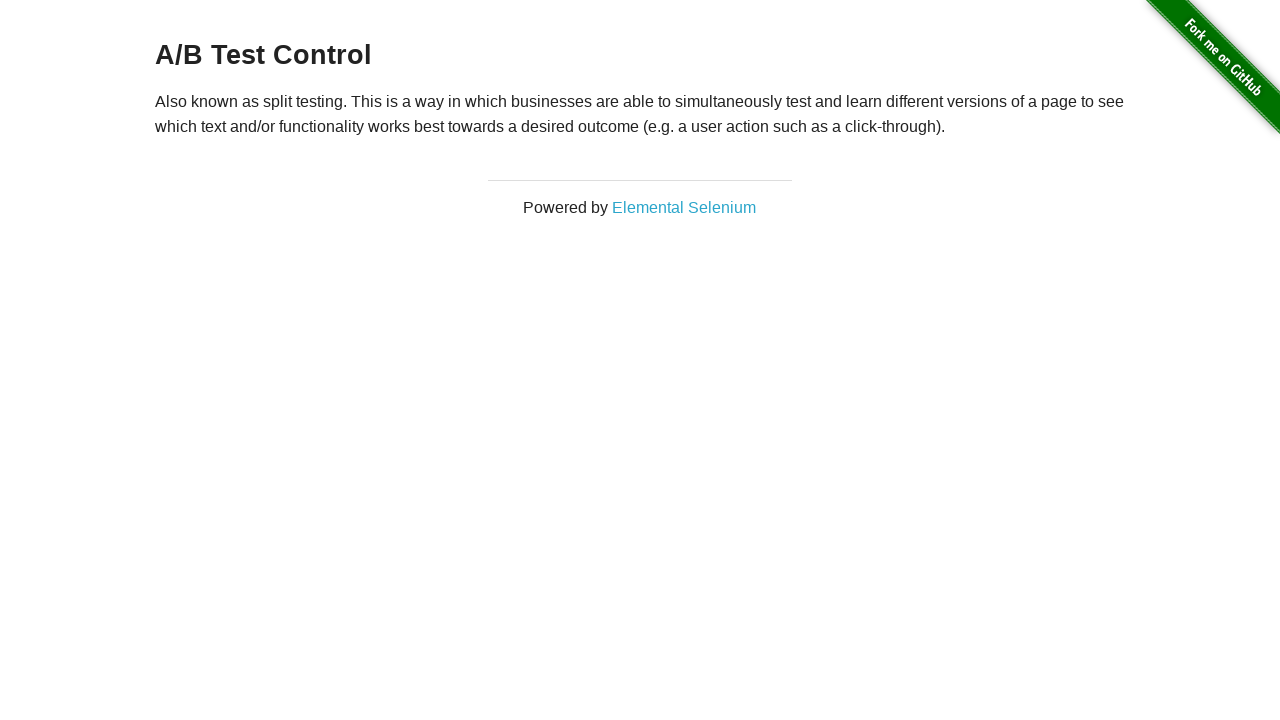

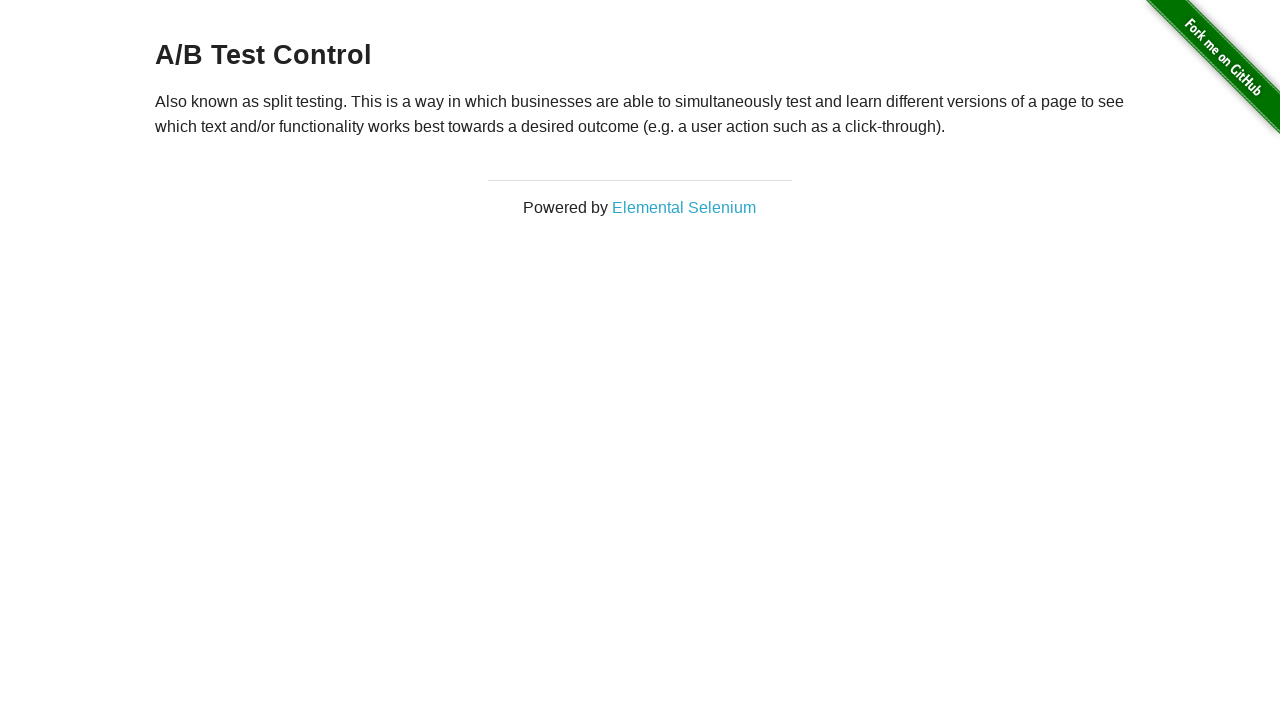